Tests alert handling on Rediff mail login page by entering only username without password and verifying the alert message

Starting URL: https://mail.rediff.com/cgi-bin/login.cgi

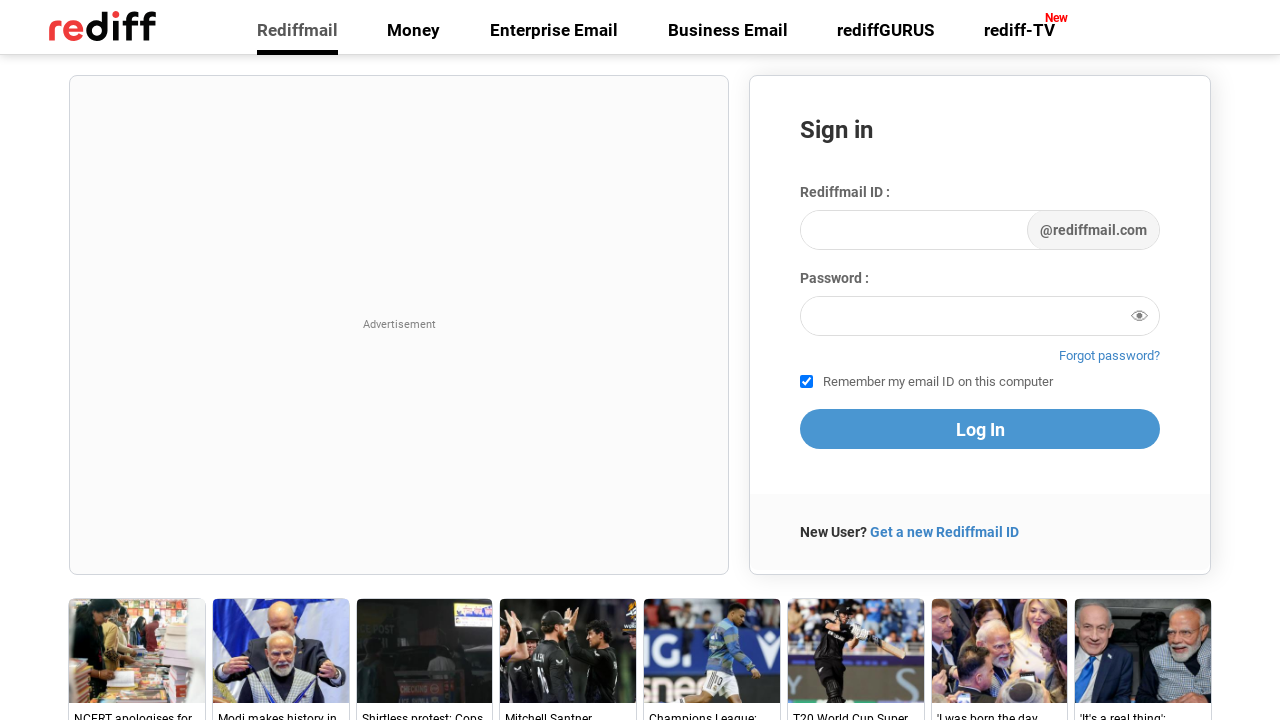

Filled username field with 'Rani' without entering password on #login1
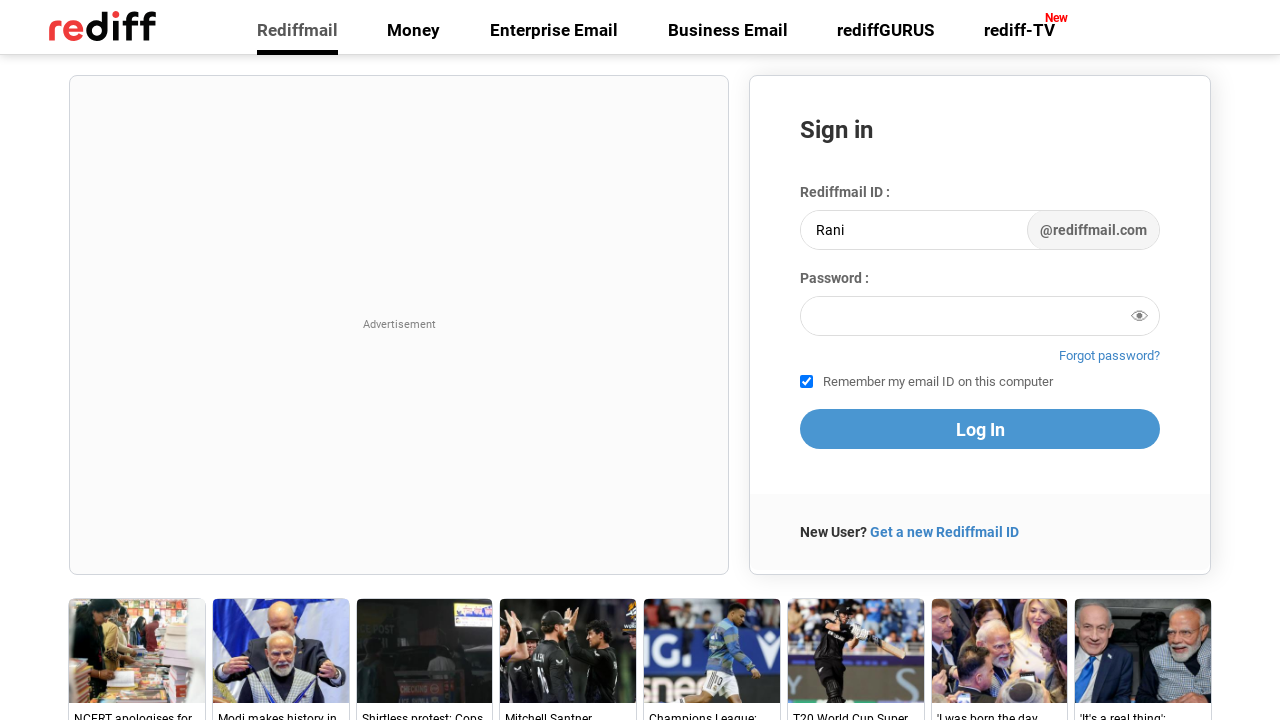

Clicked proceed button to trigger alert at (980, 429) on [name='proceed']
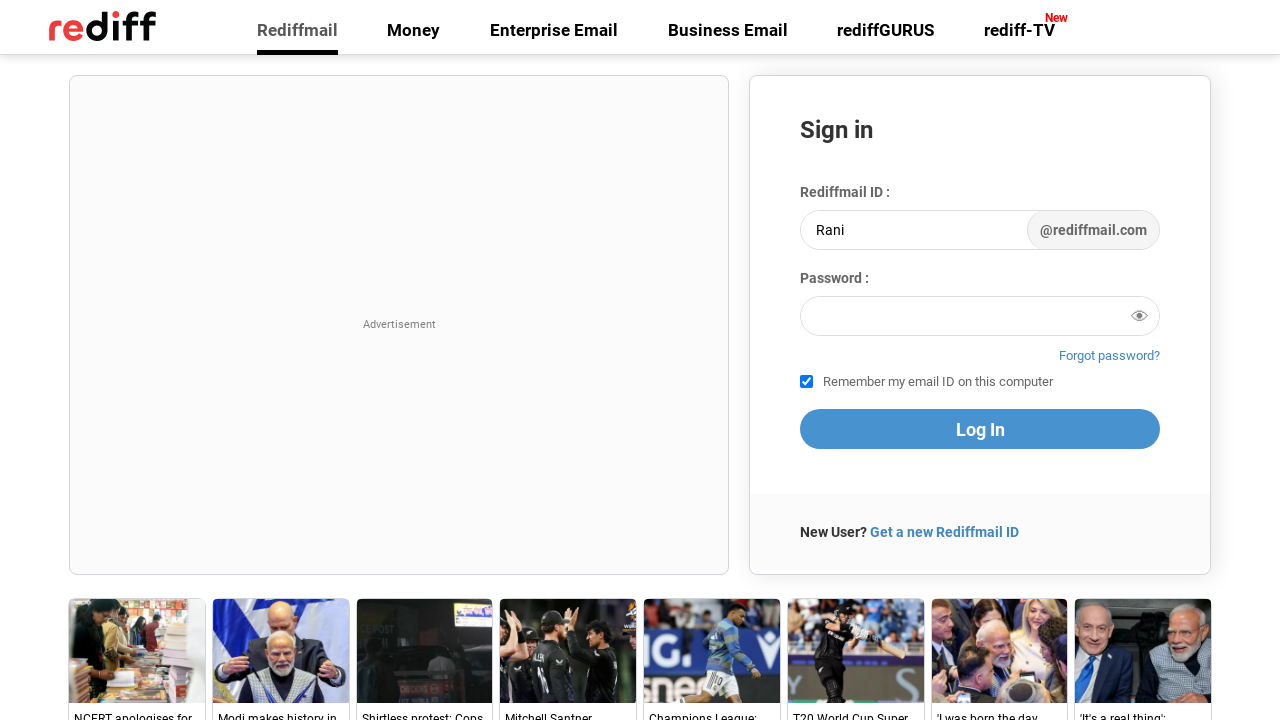

Set up dialog handler to accept alert
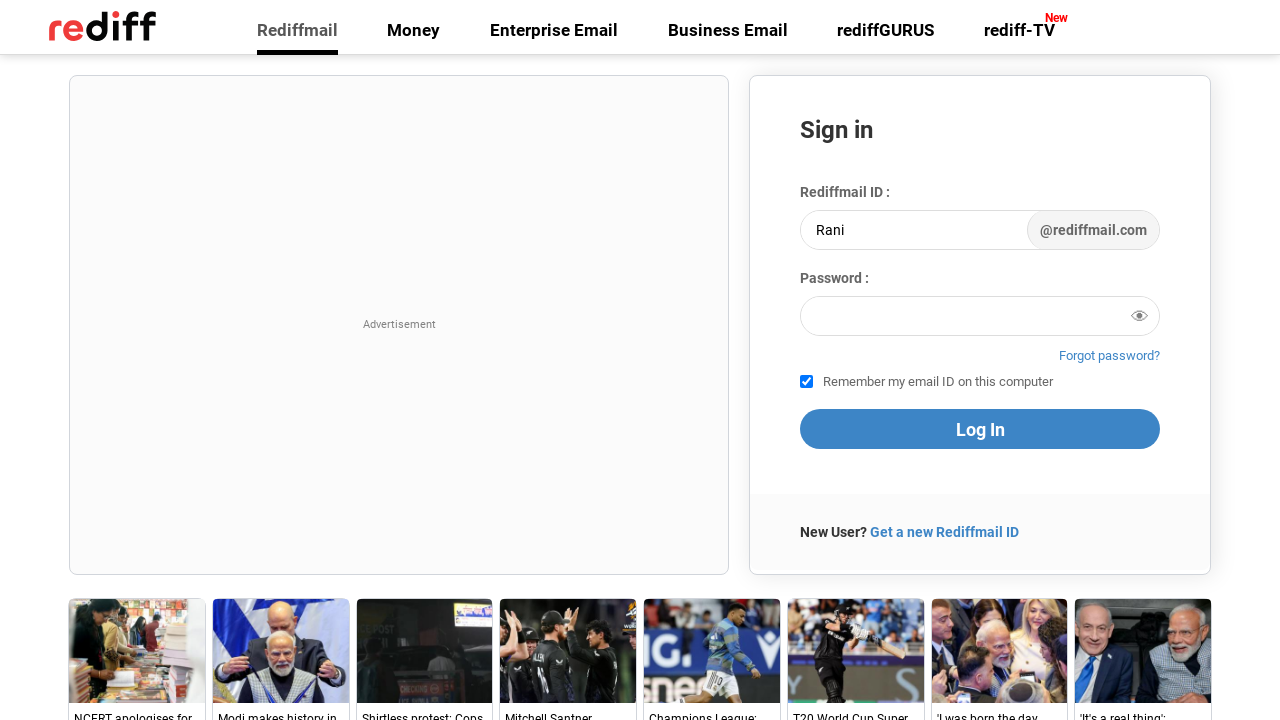

Alert dialog appeared and was handled - password required error verified
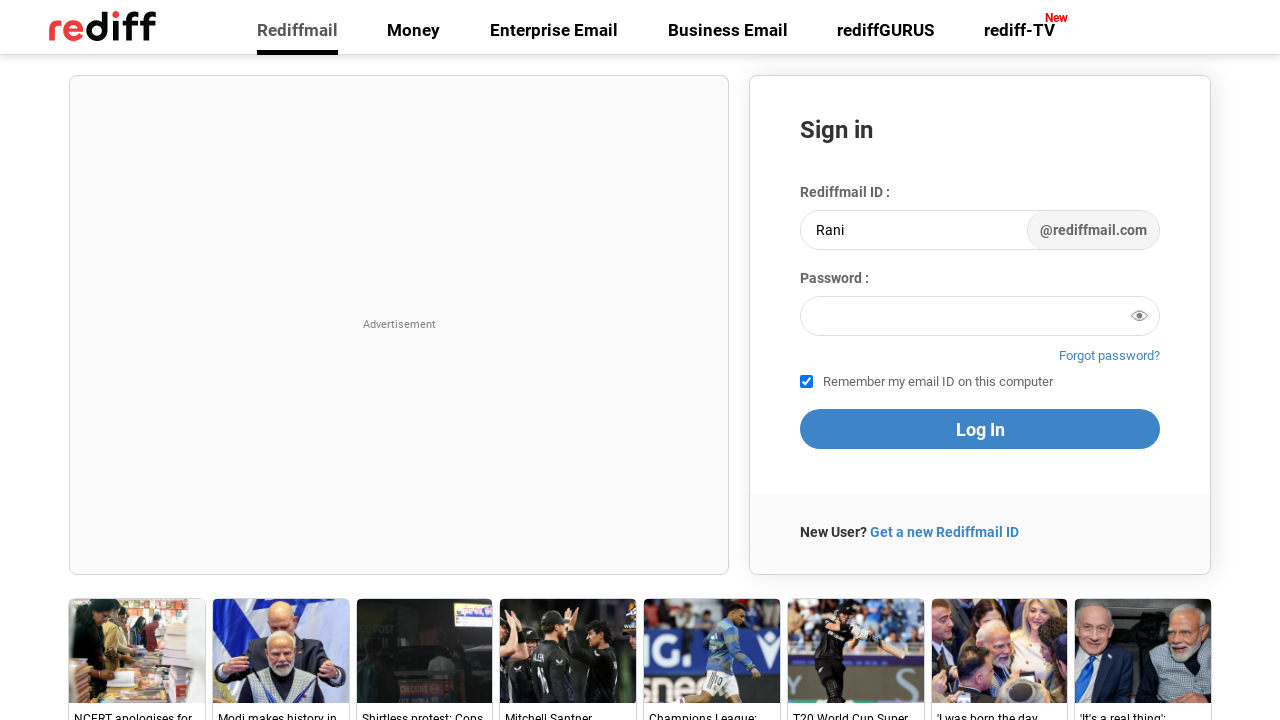

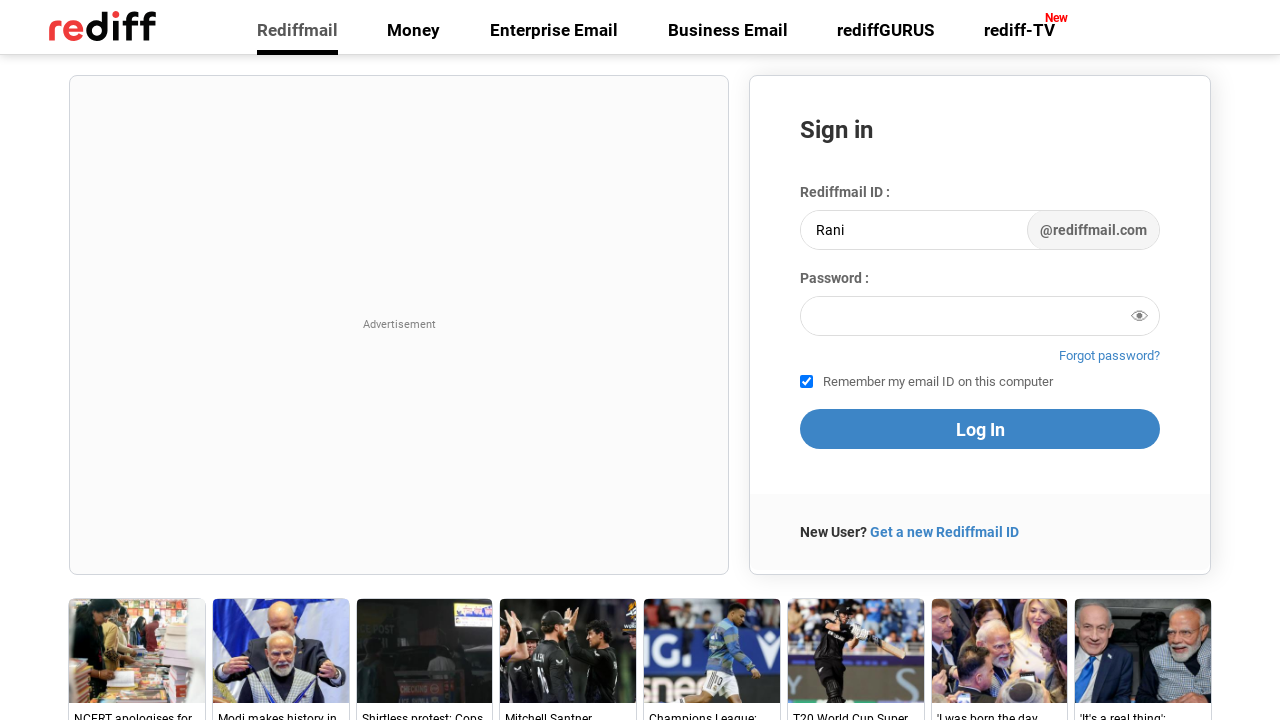